Tests double-click functionality by clearing and filling a text field, then double-clicking a "Copy Text" button using ActionChains

Starting URL: https://testautomationpractice.blogspot.com/

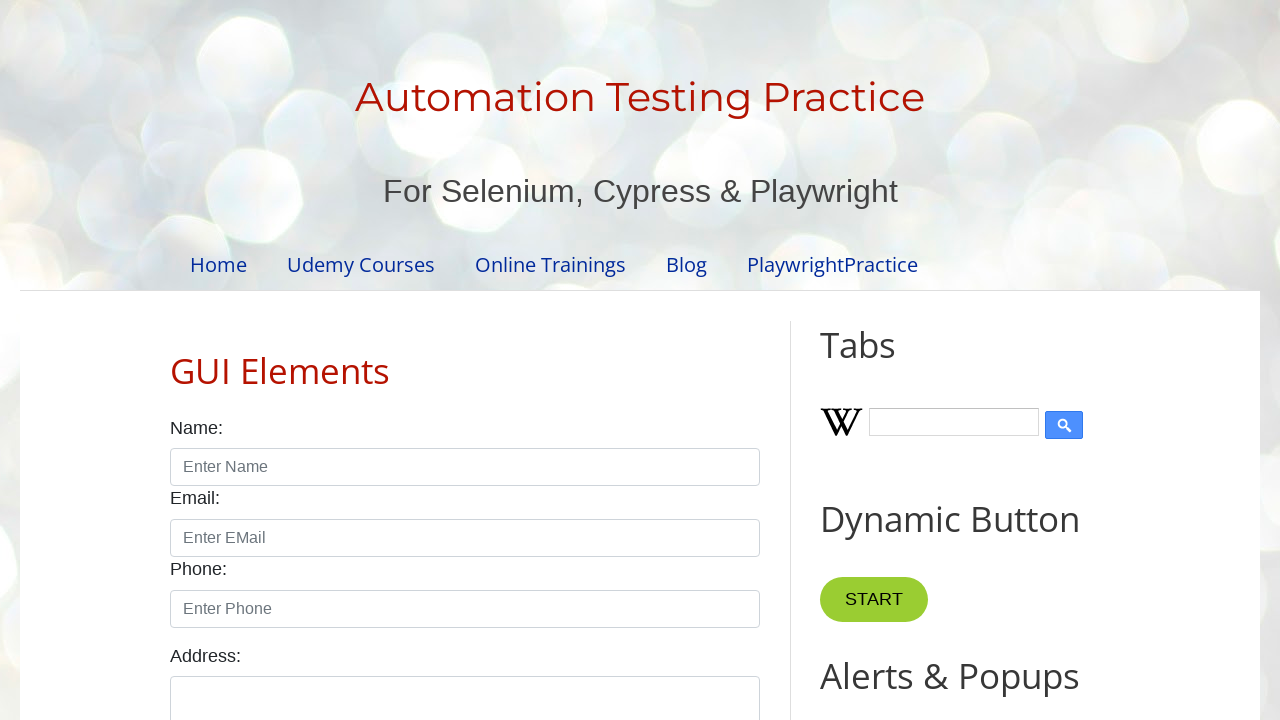

Cleared the first input field on input#field1
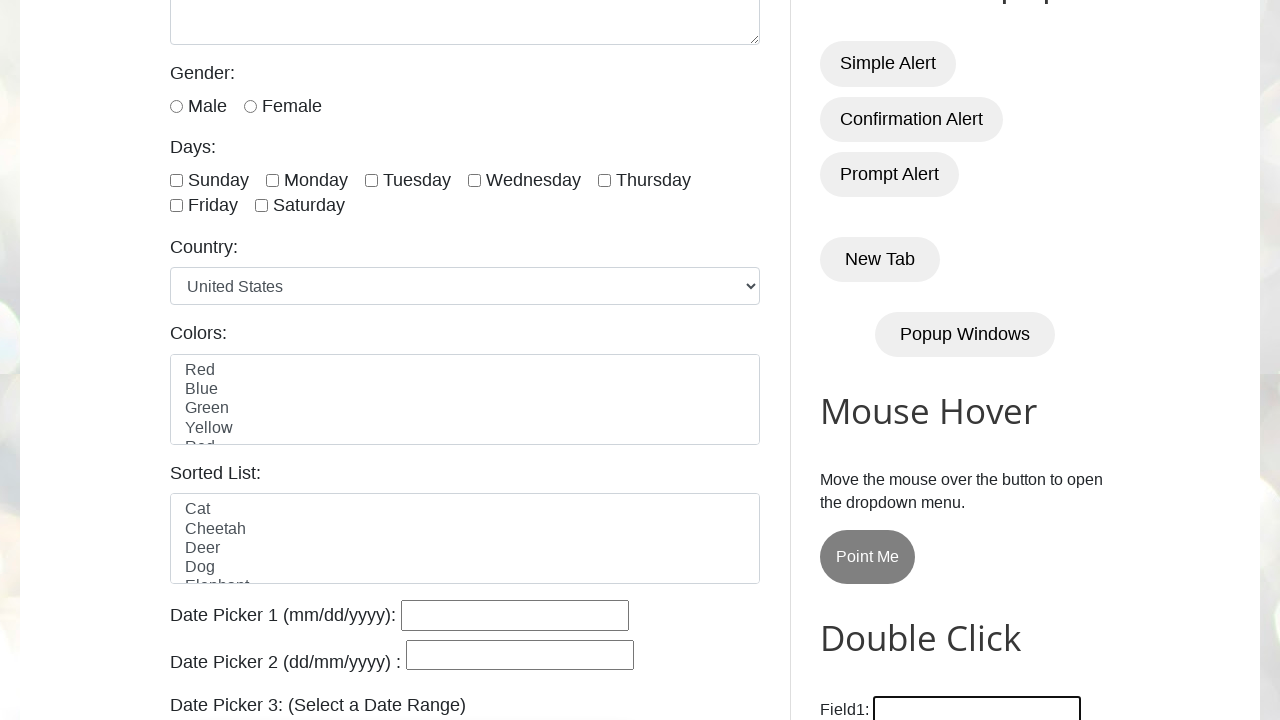

Filled first input field with 'Hello! Raja' on input#field1
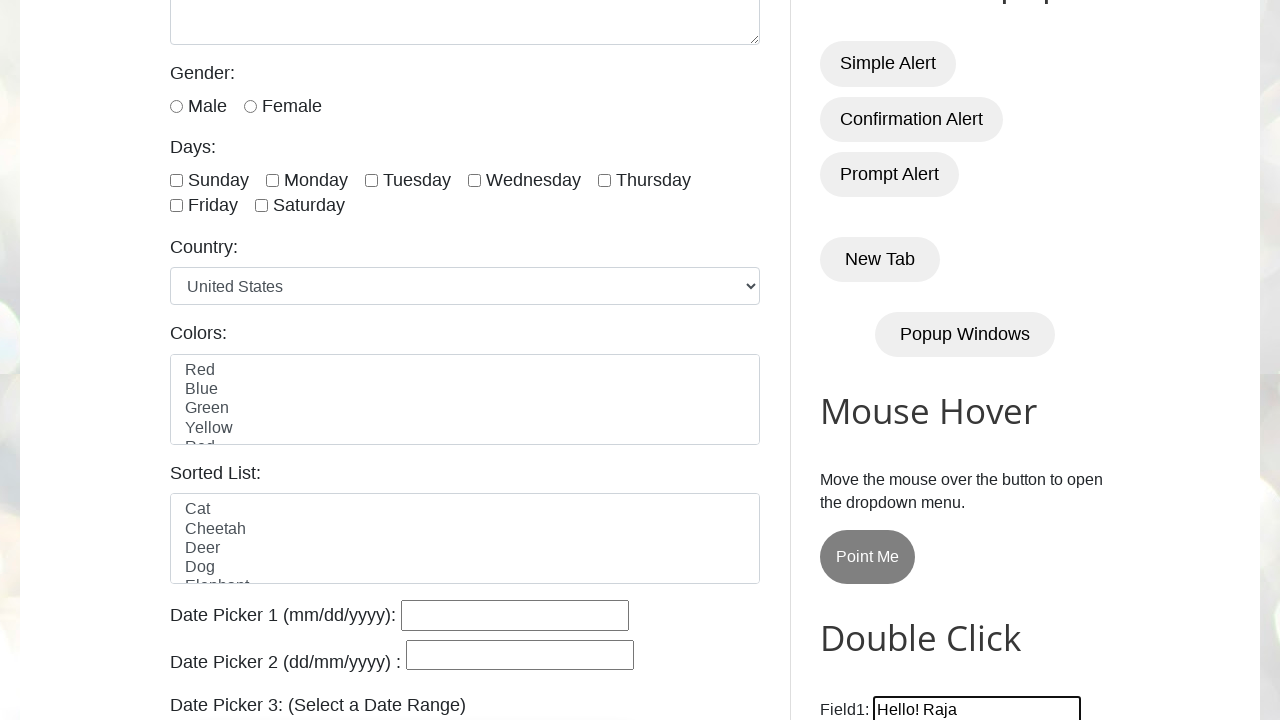

Double-clicked the Copy Text button at (885, 360) on xpath=//button[normalize-space()='Copy Text']
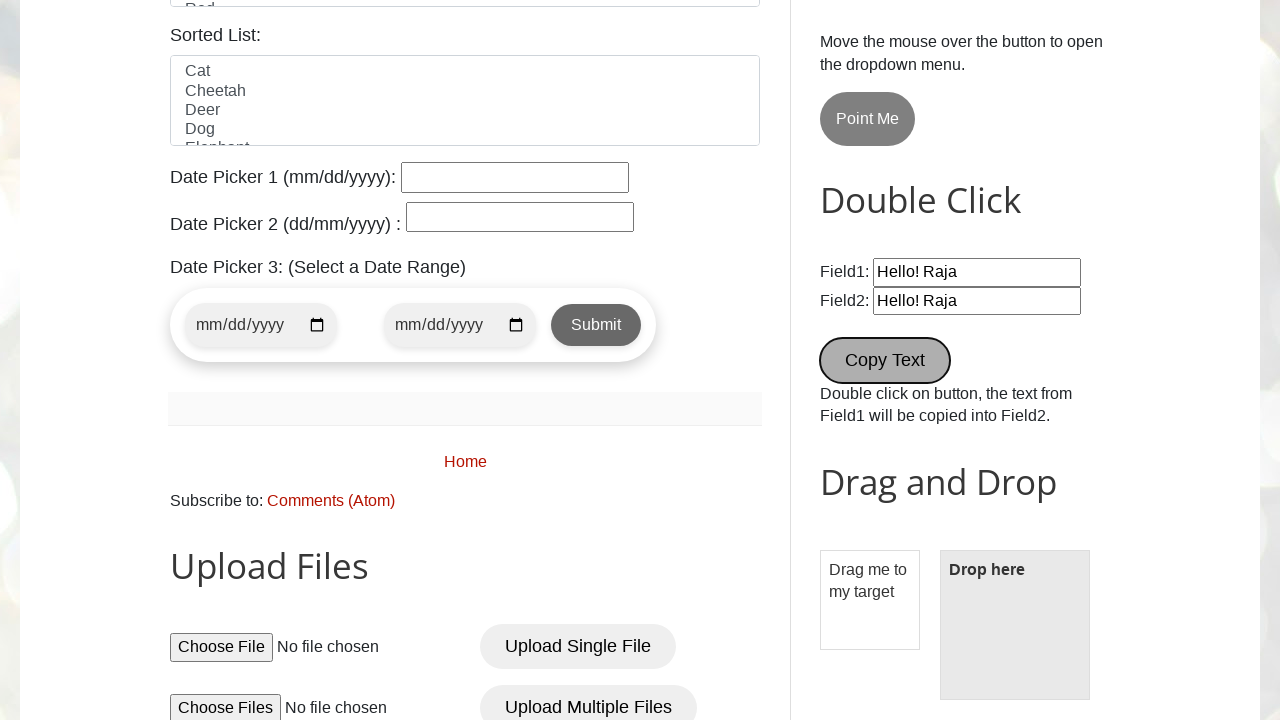

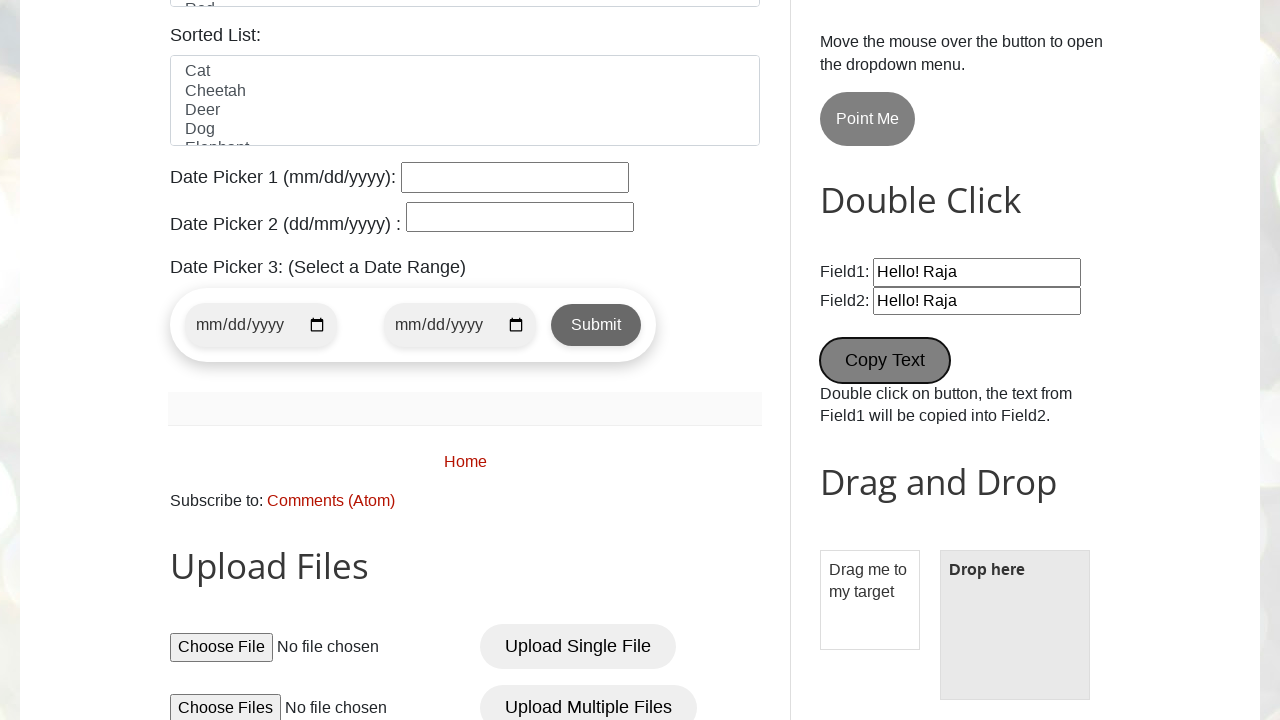